Tests Shadow DOM interaction by typing text into a CVC input field and verifying the text was entered correctly on MDN's web components example page.

Starting URL: https://mdn.github.io/web-components-examples/popup-info-box-web-component/

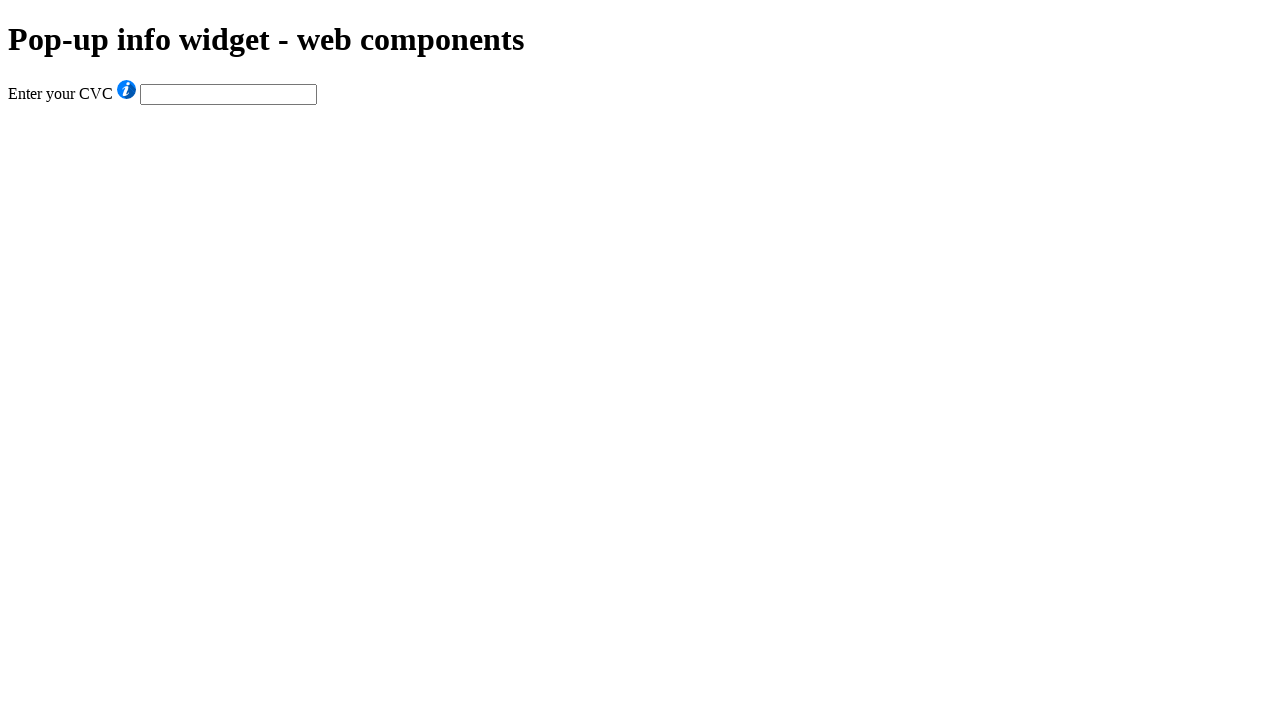

Filled CVC input field in Shadow DOM with 'Typing into SHADOW DOM...' on #cvc
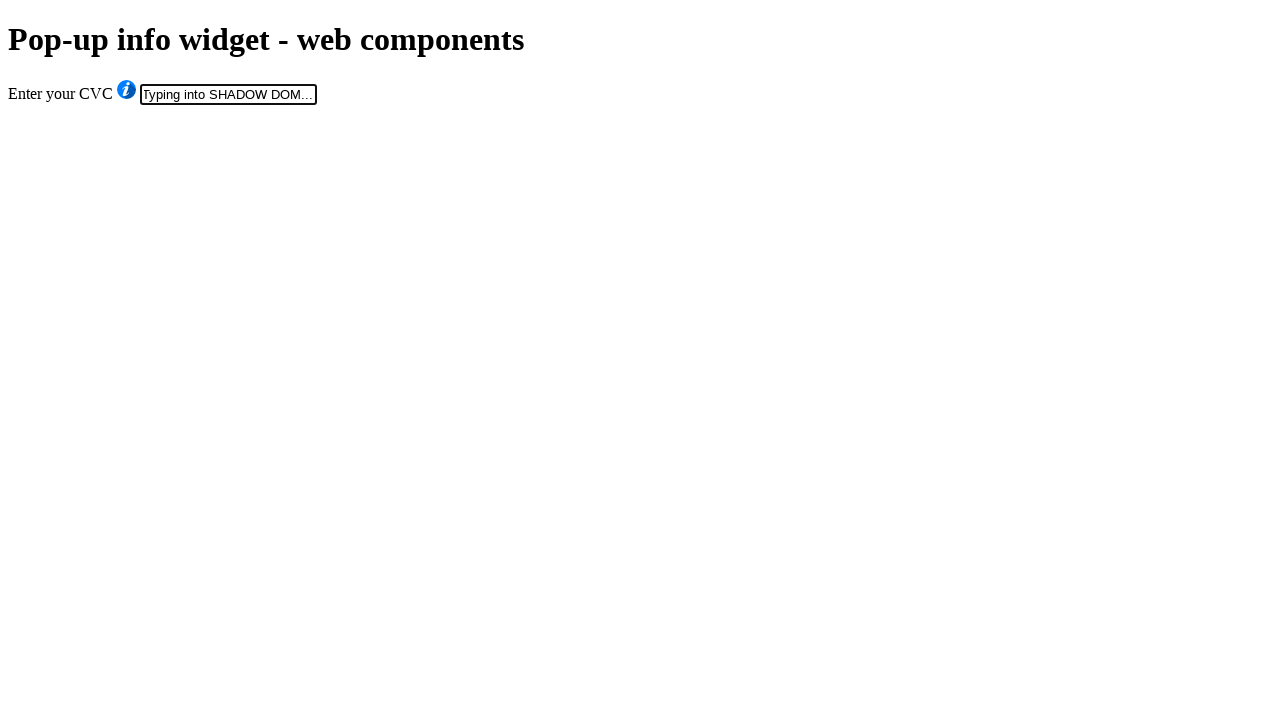

Verified that CVC input field contains the correct text
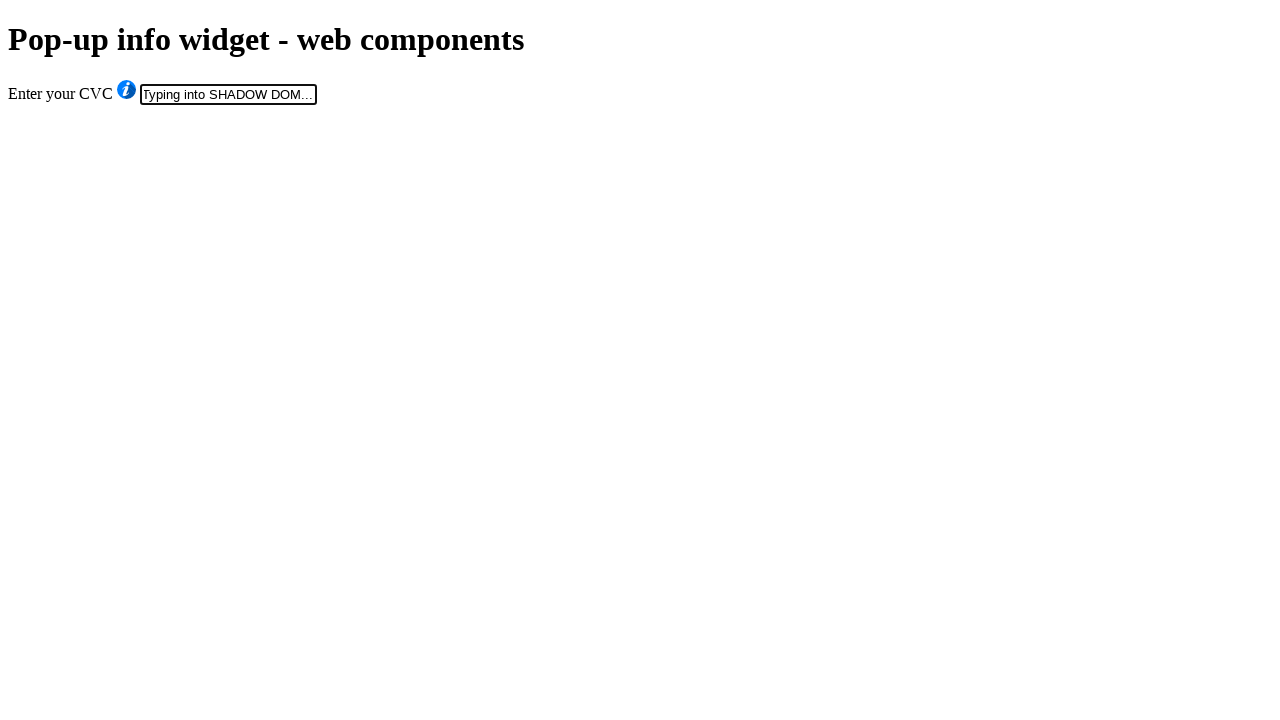

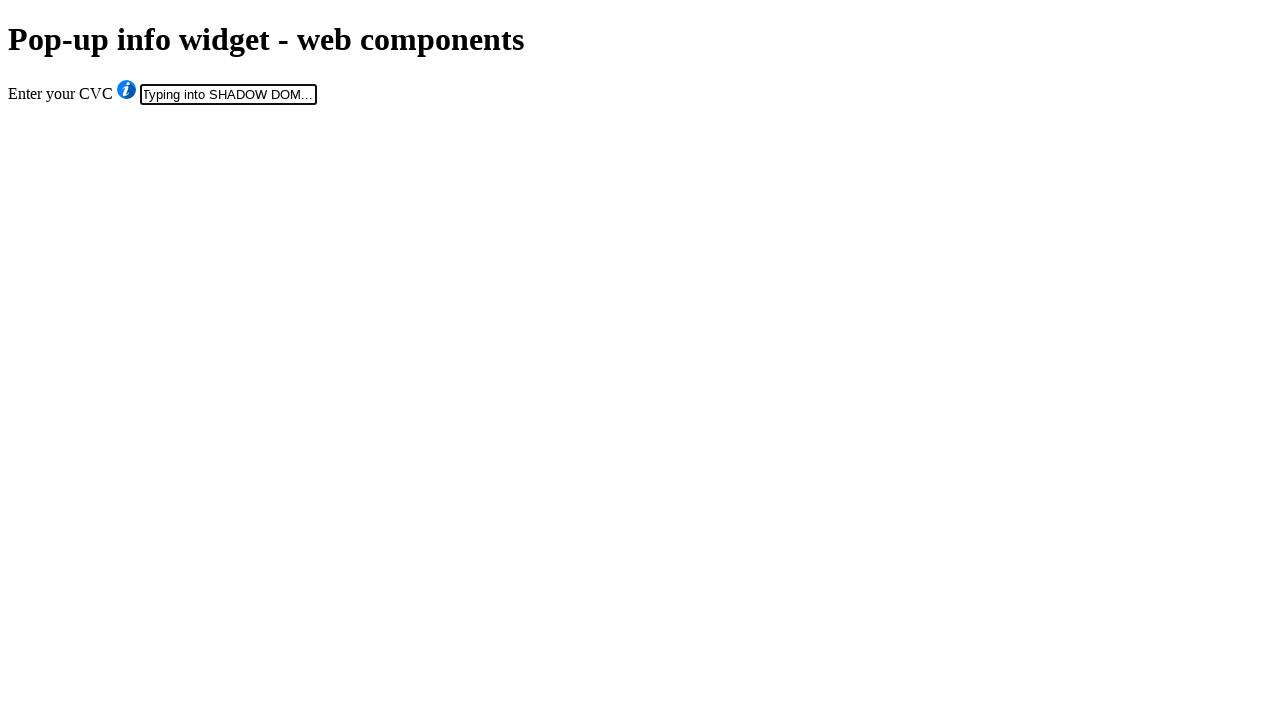